Tests multiplication functionality by multiplying 2 and 10, expecting result of 20

Starting URL: http://juliemr.github.io/protractor-demo/

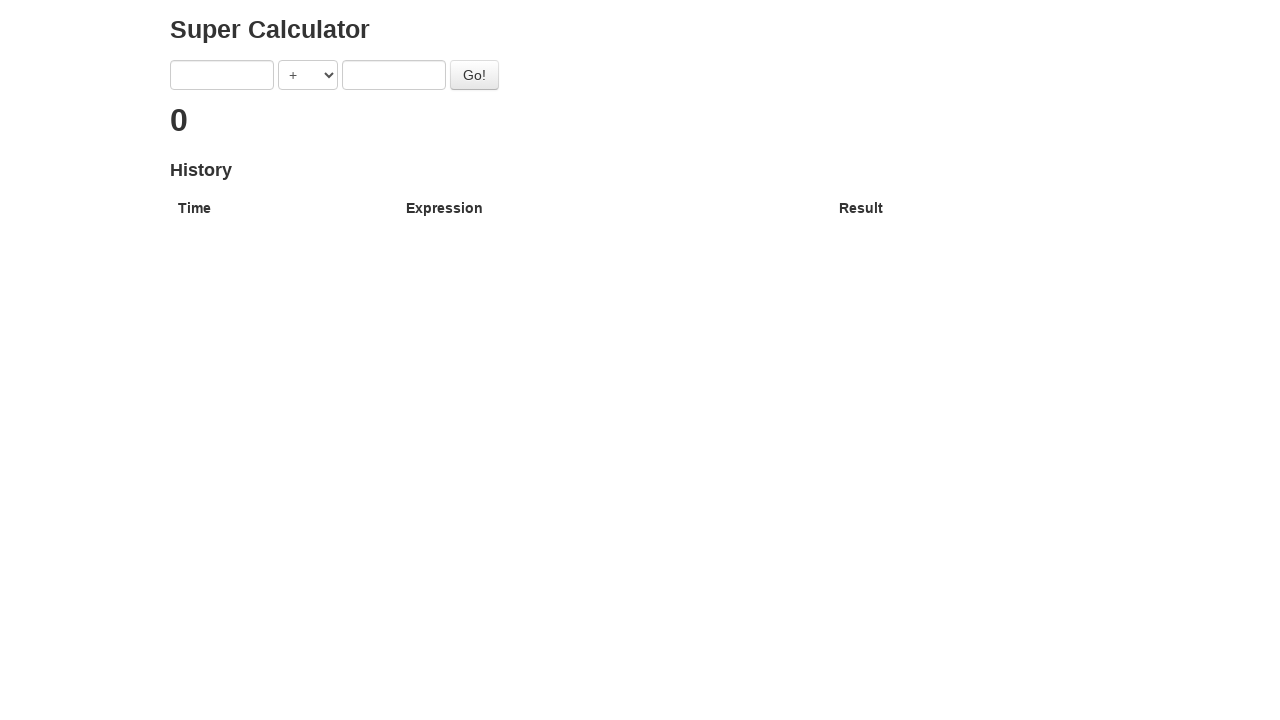

Entered first number: 2 on input[ng-model='first']
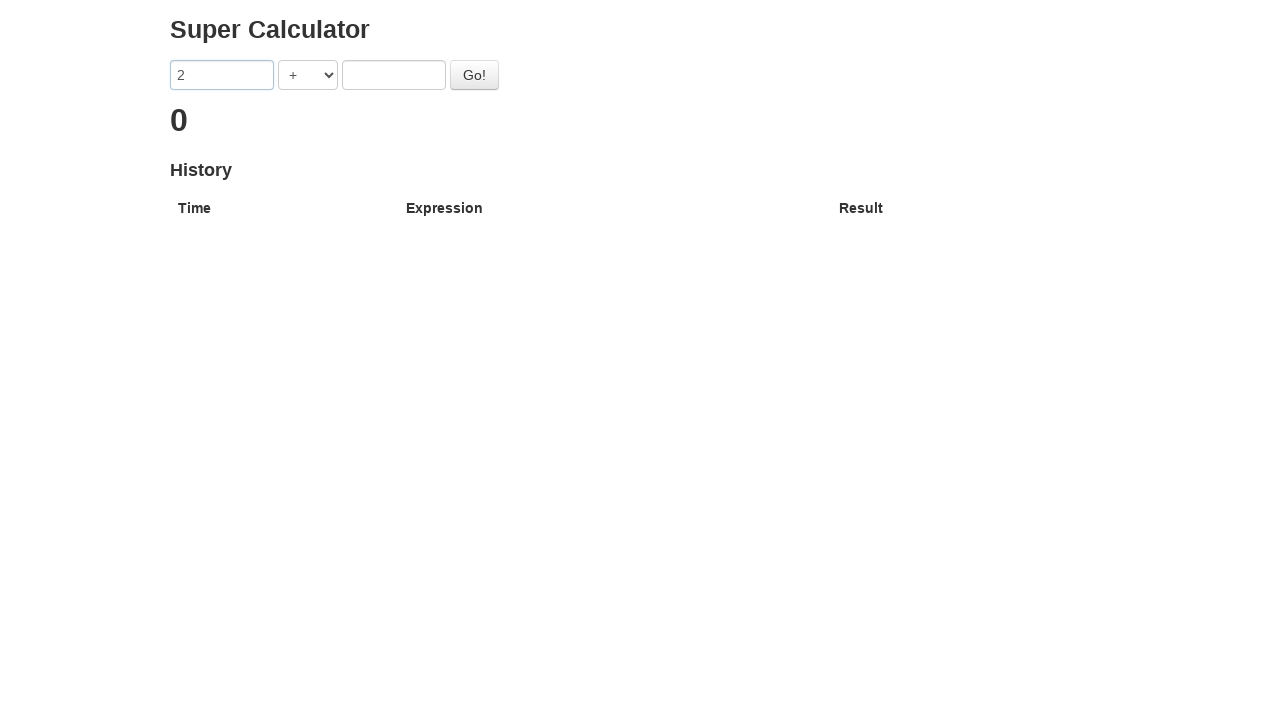

Selected multiplication operator on select[ng-model='operator']
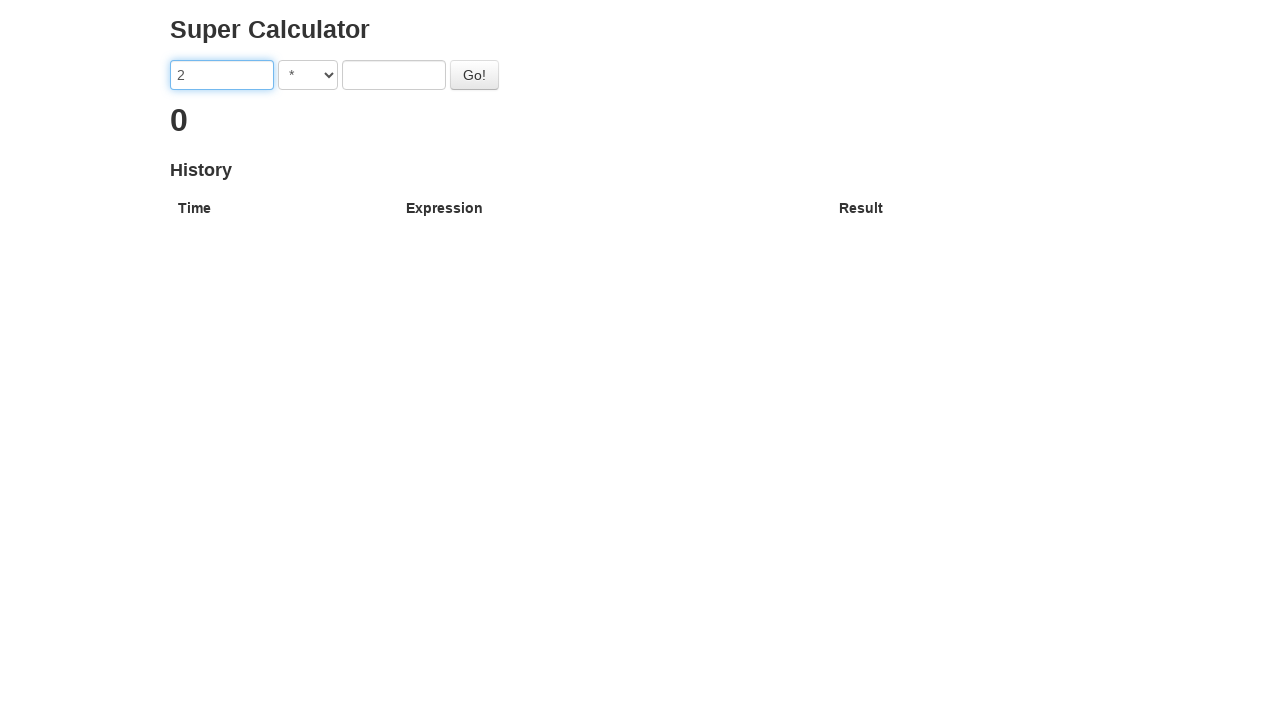

Entered second number: 10 on input[ng-model='second']
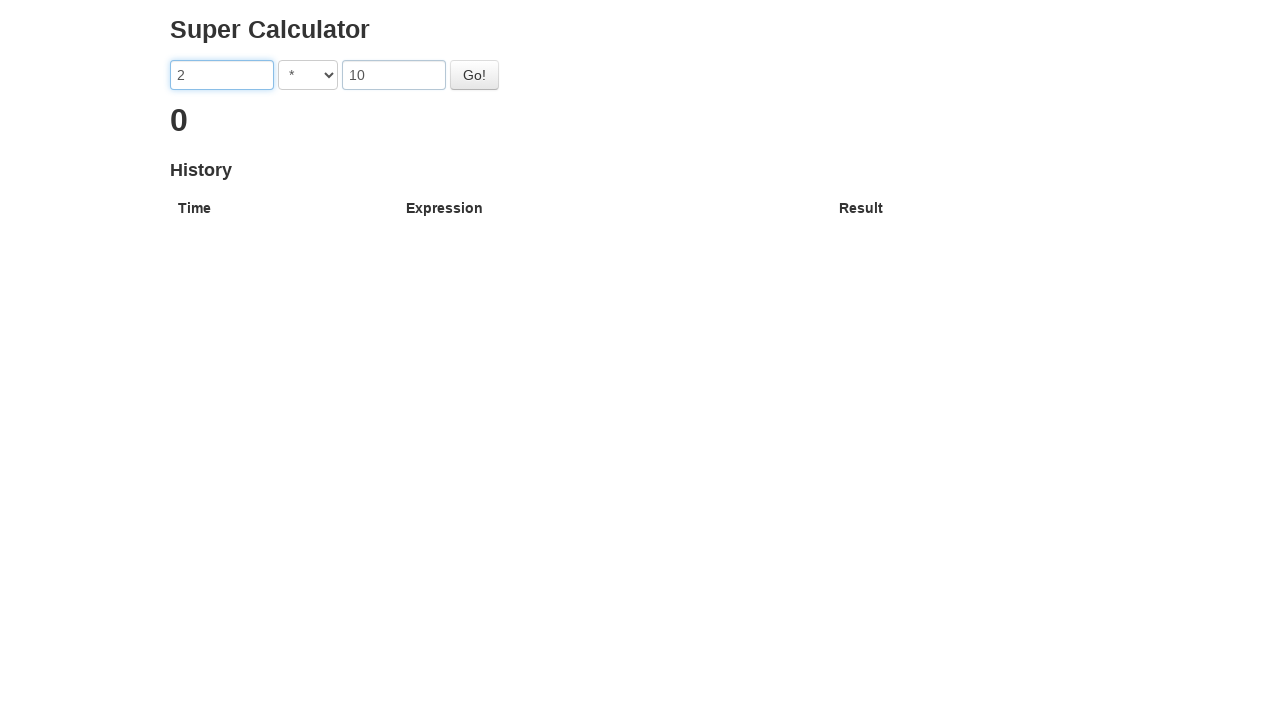

Clicked Go button to calculate at (474, 75) on #gobutton
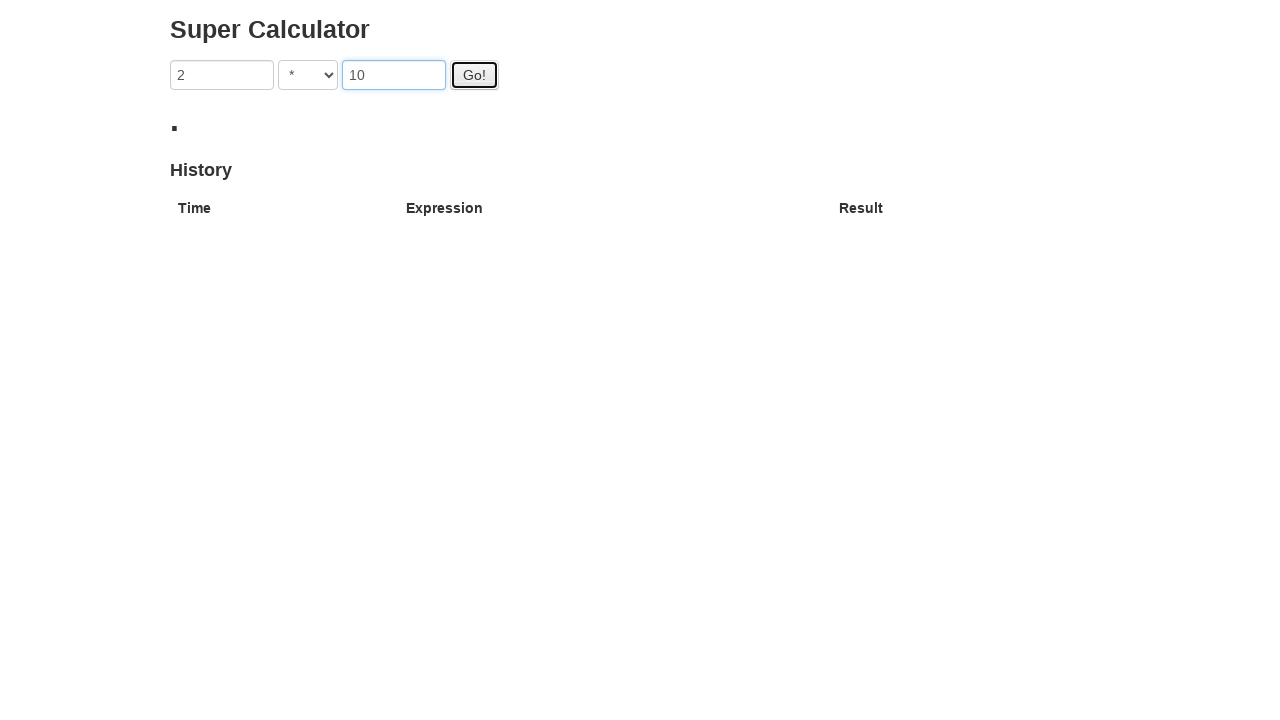

Result loaded and displayed
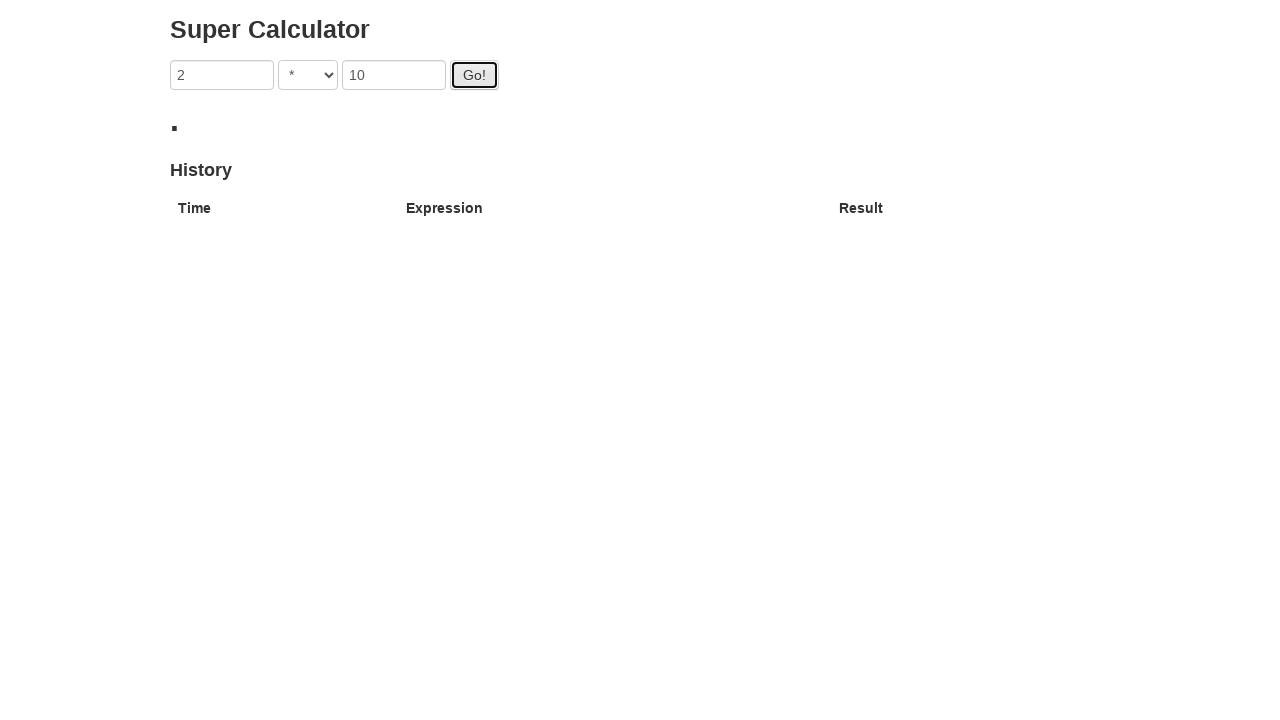

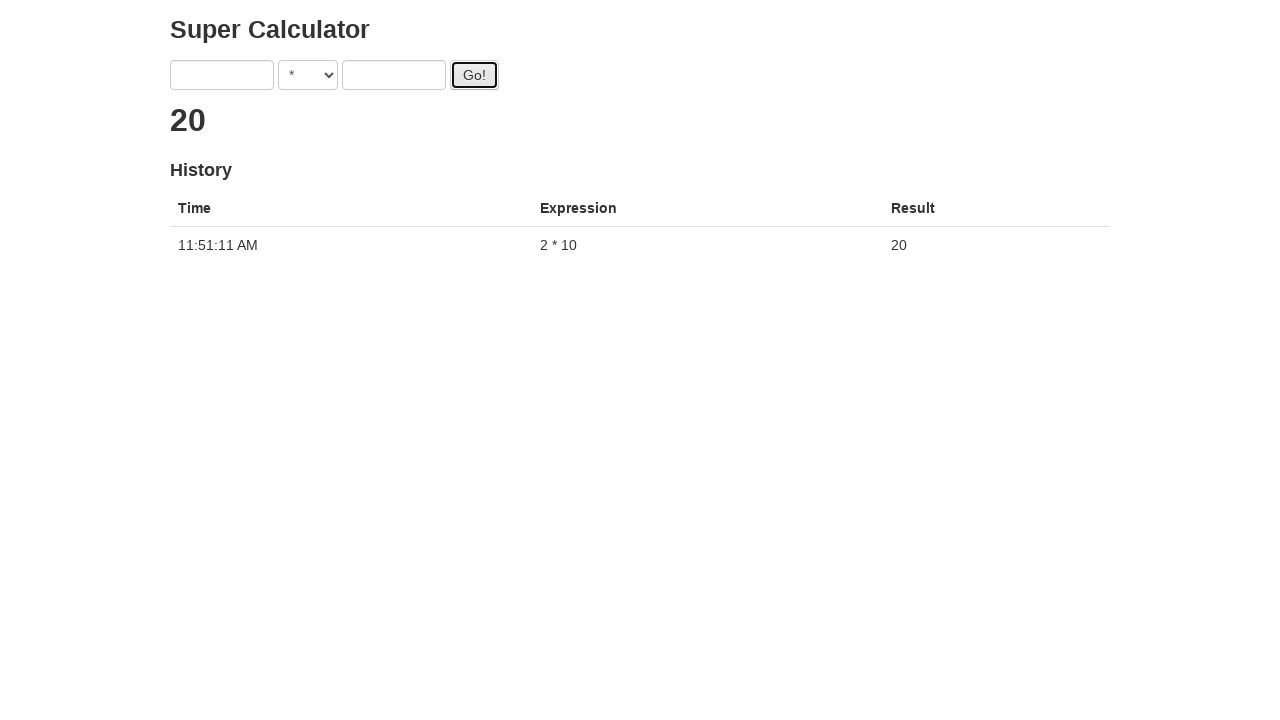